Navigates to the Demoblaze demo store website and verifies that the page title is "STORE" to confirm successful landing on the correct page.

Starting URL: https://demoblaze.com/

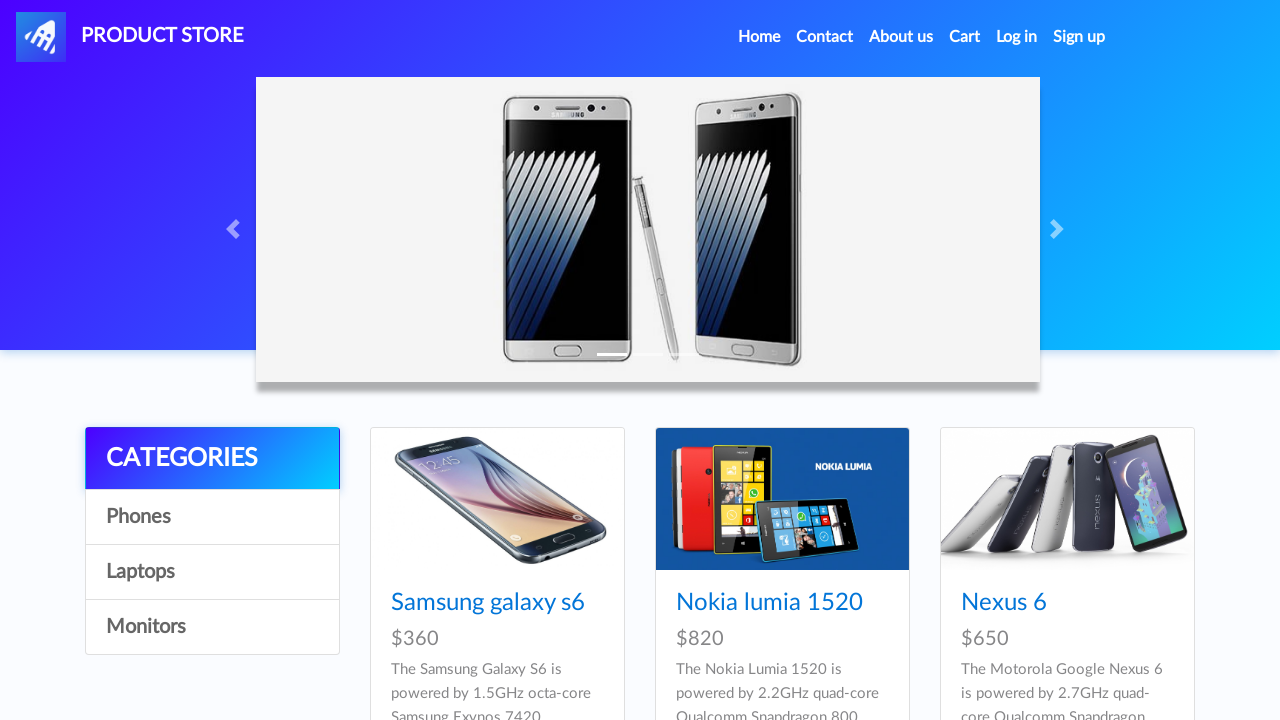

Navigated to Demoblaze demo store website
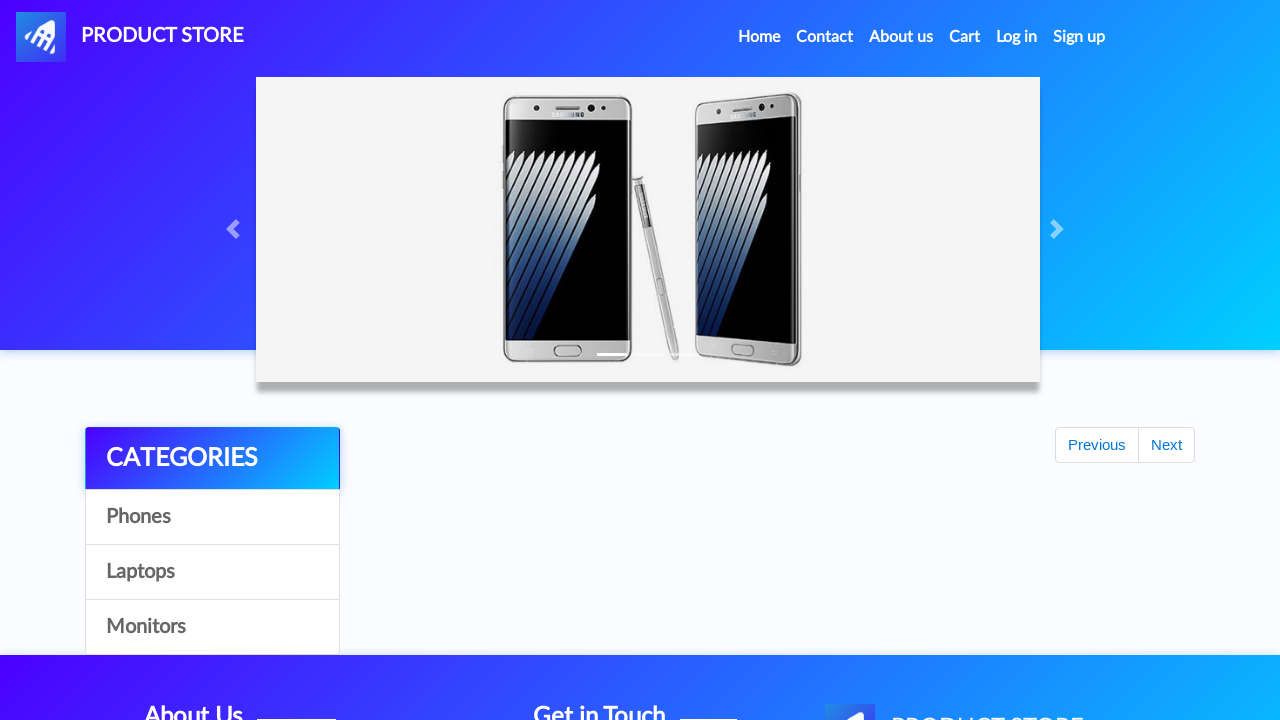

Verified page title is 'STORE'
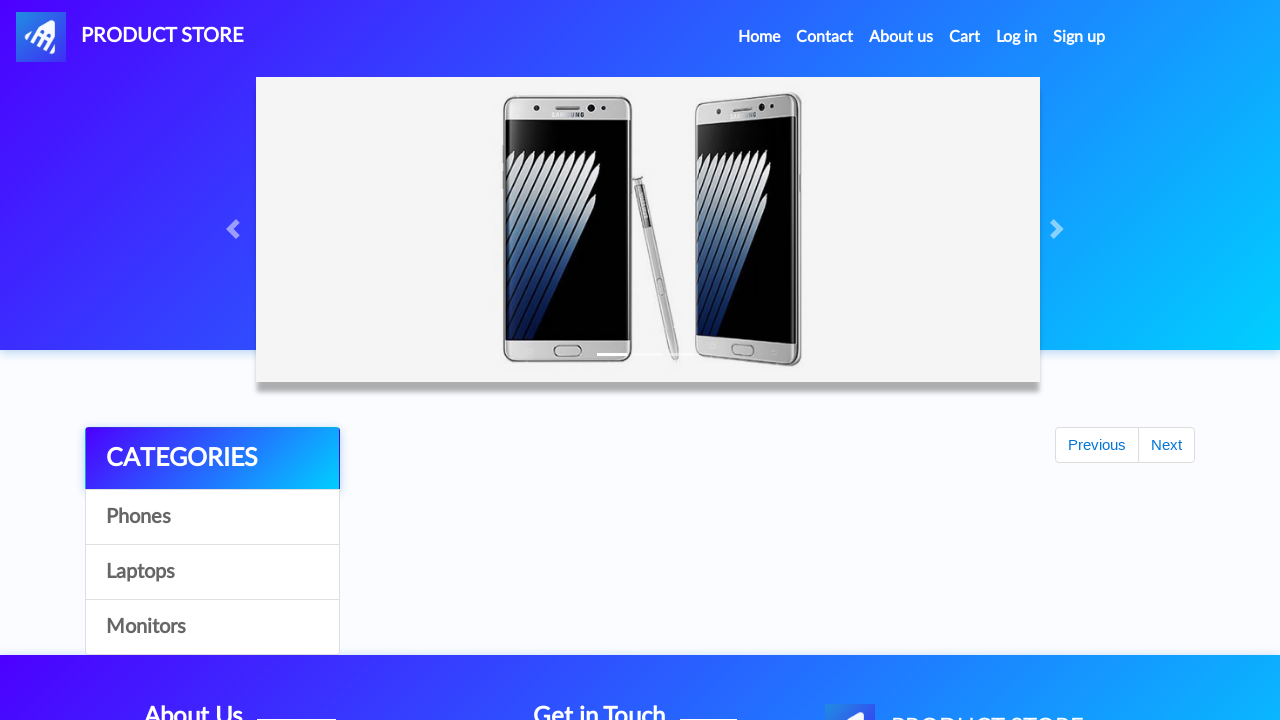

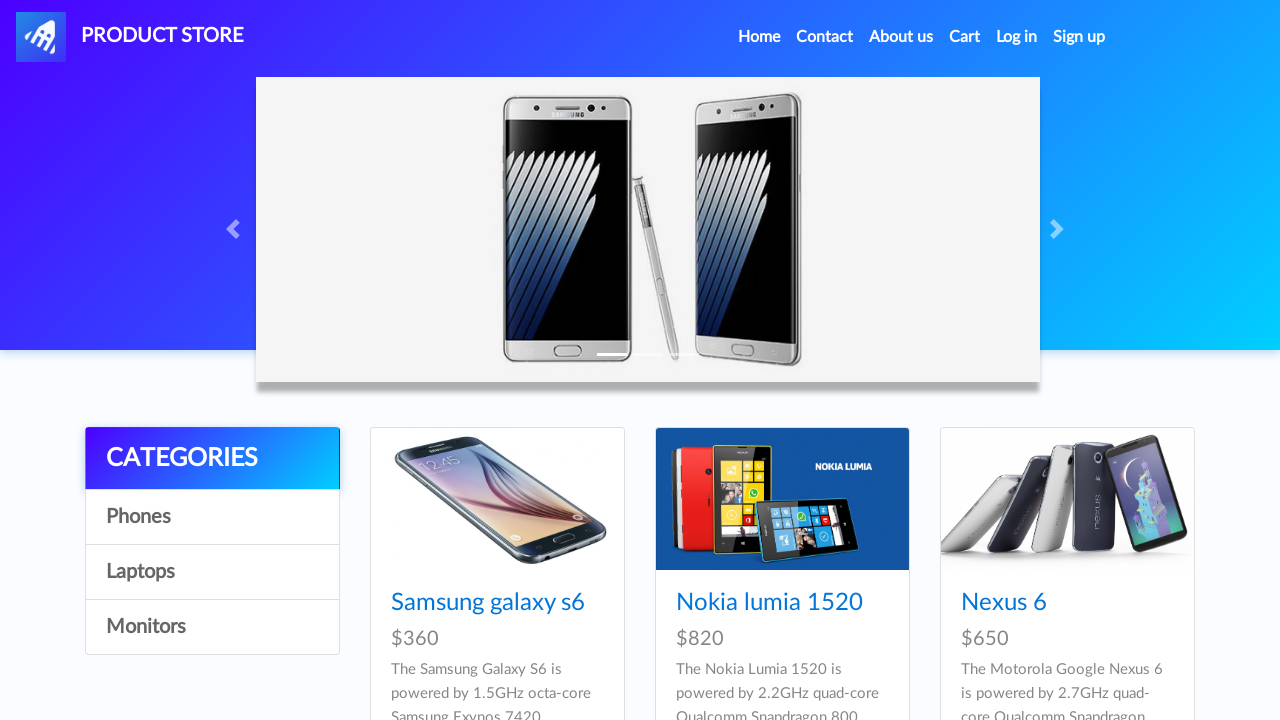